Tests the Demoblaze e-commerce site's category navigation sidebar by verifying that the CATEGORIES header and category links (Phones, Laptops, Monitors) are visible and enabled on the page.

Starting URL: https://www.demoblaze.com/

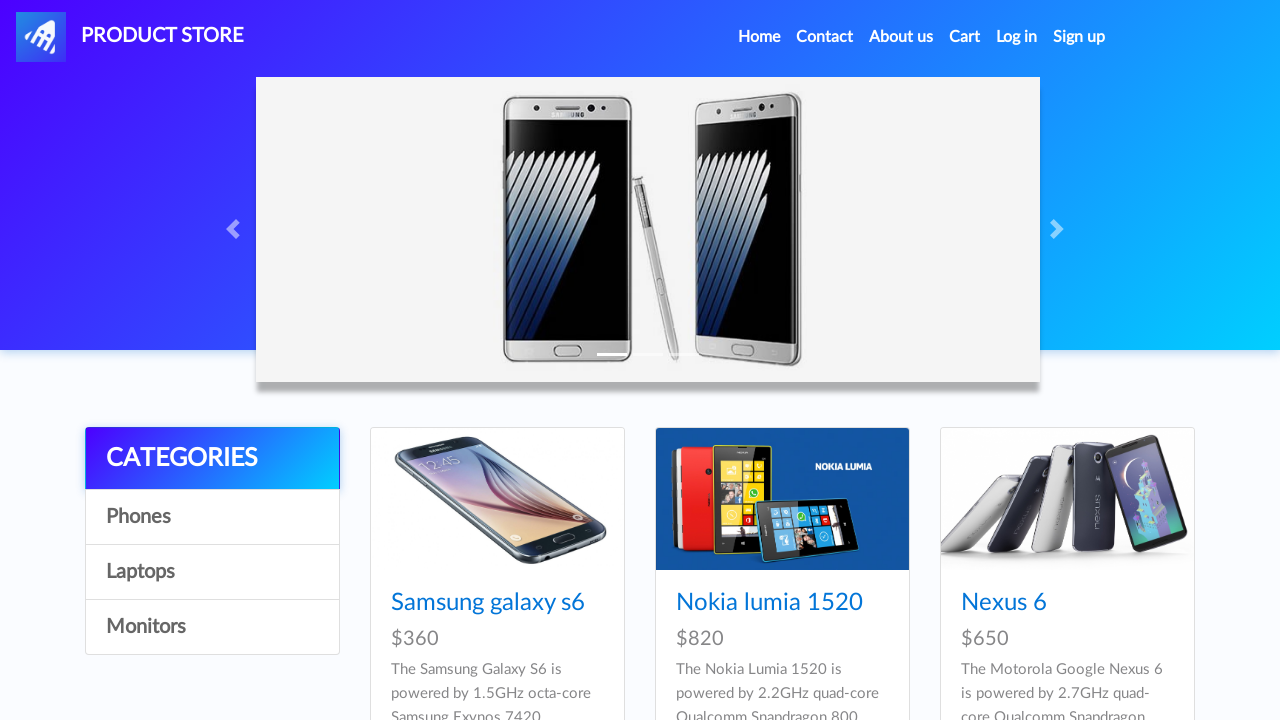

Categories sidebar loaded
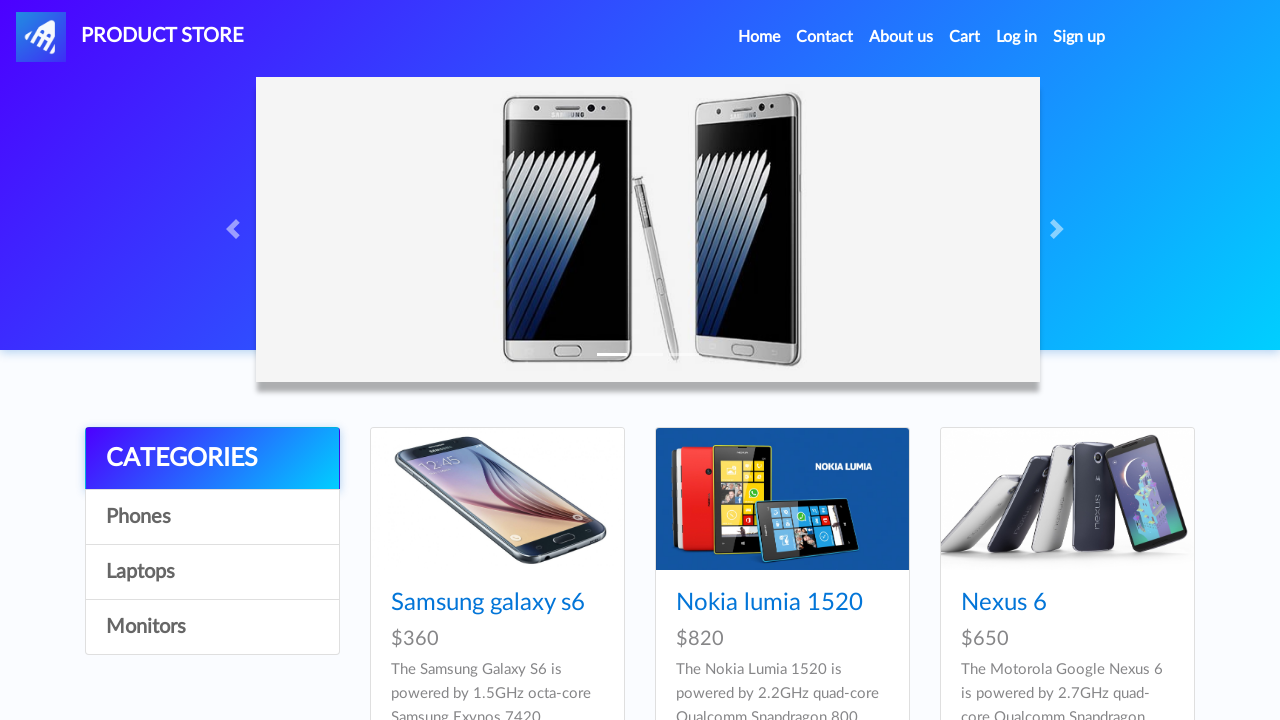

CATEGORIES header is visible
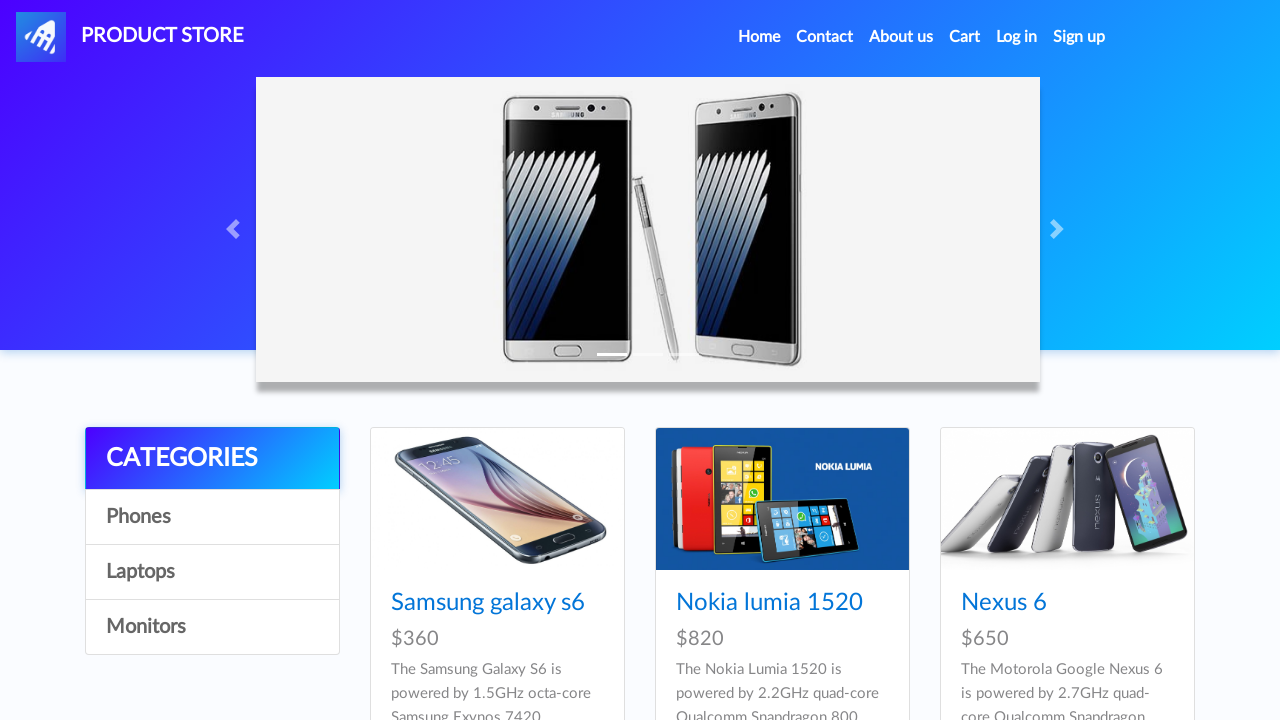

Phones category link is visible
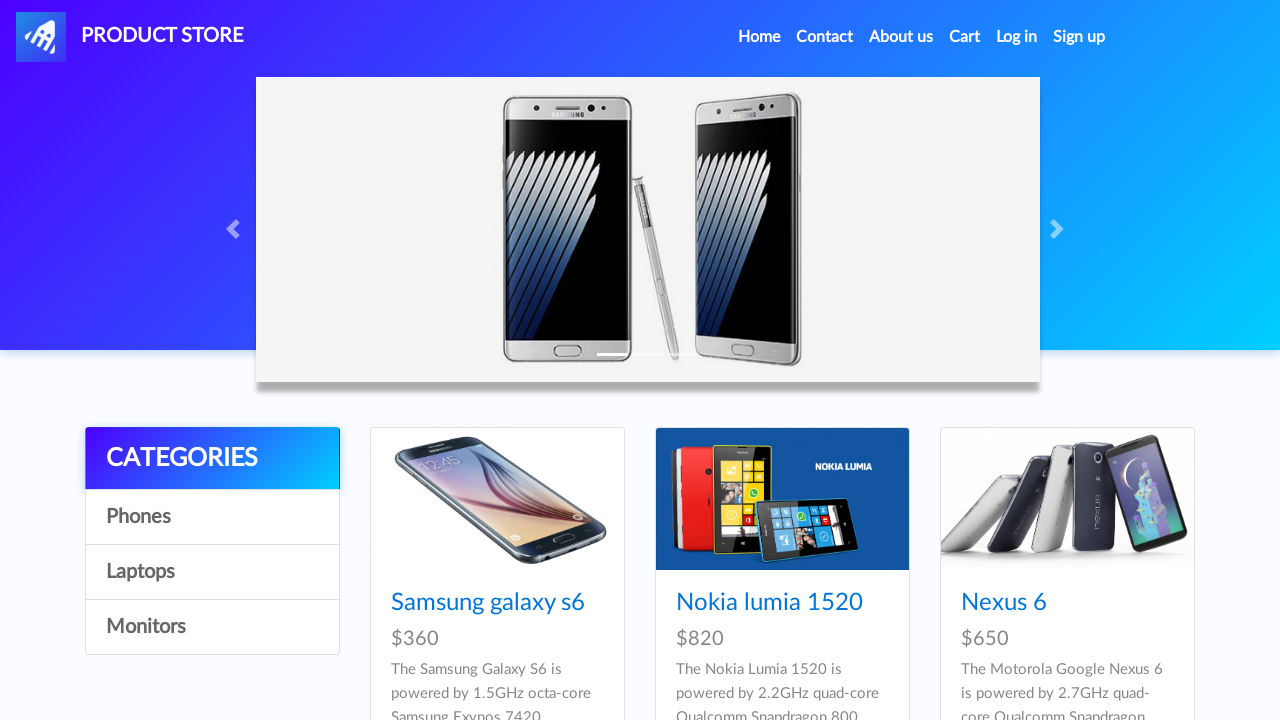

Laptops category link is visible
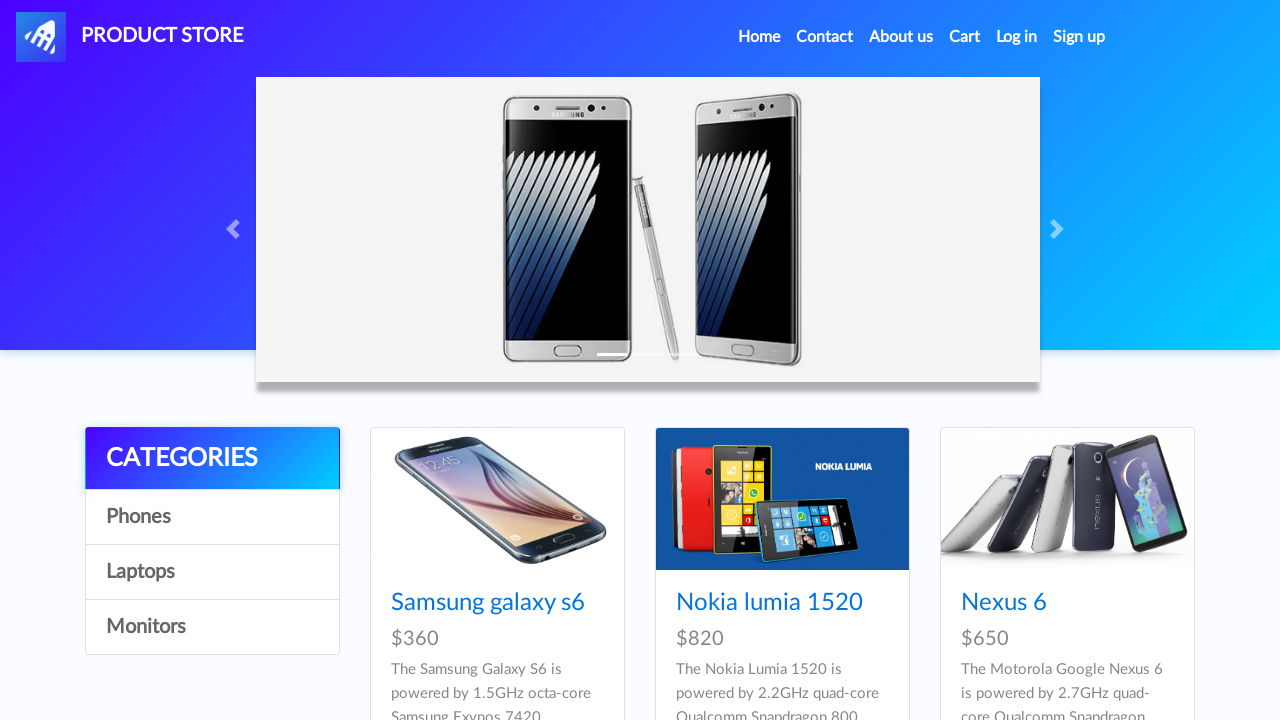

Monitors category link is visible
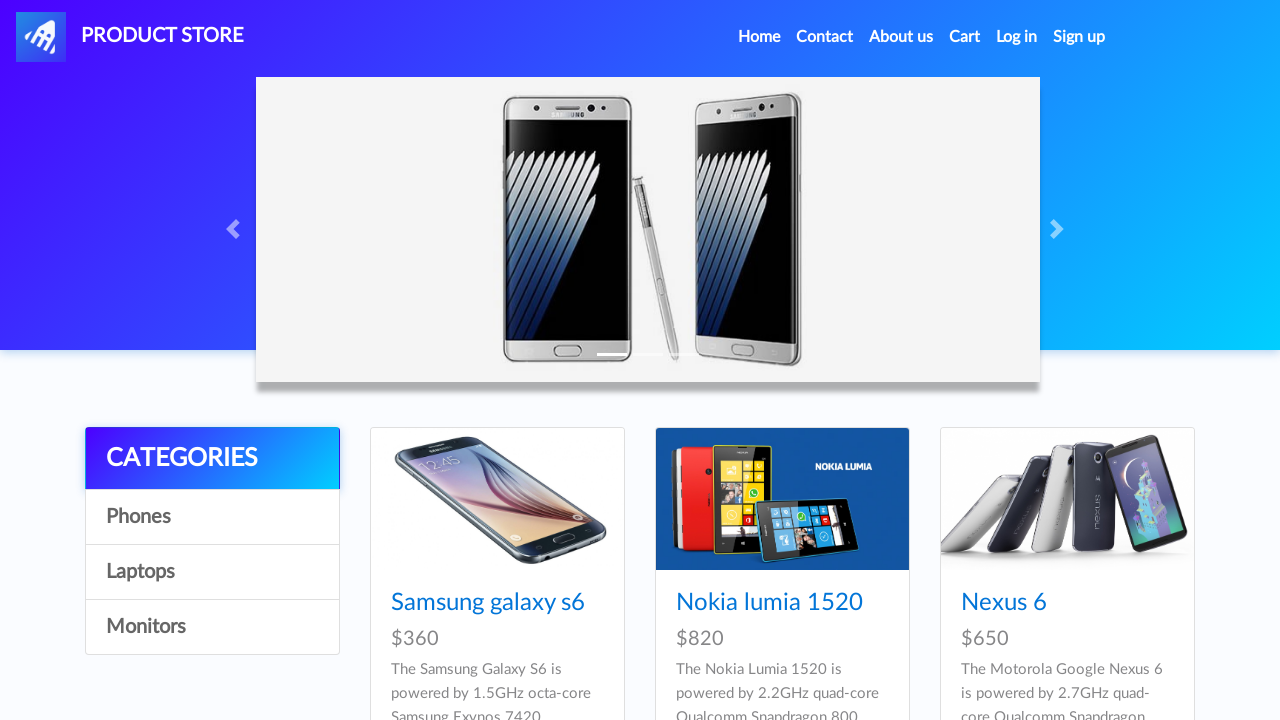

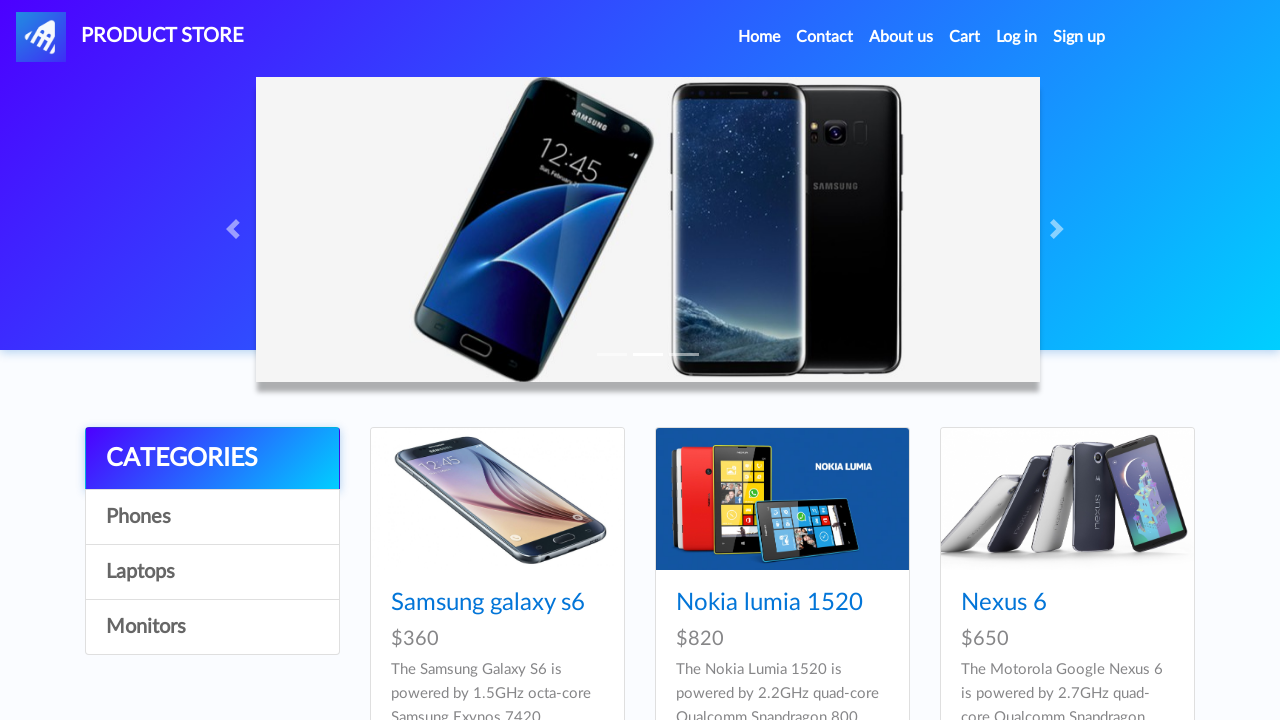